Tests the text box element by filling email field and verifying the displayed result

Starting URL: https://demoqa.com/

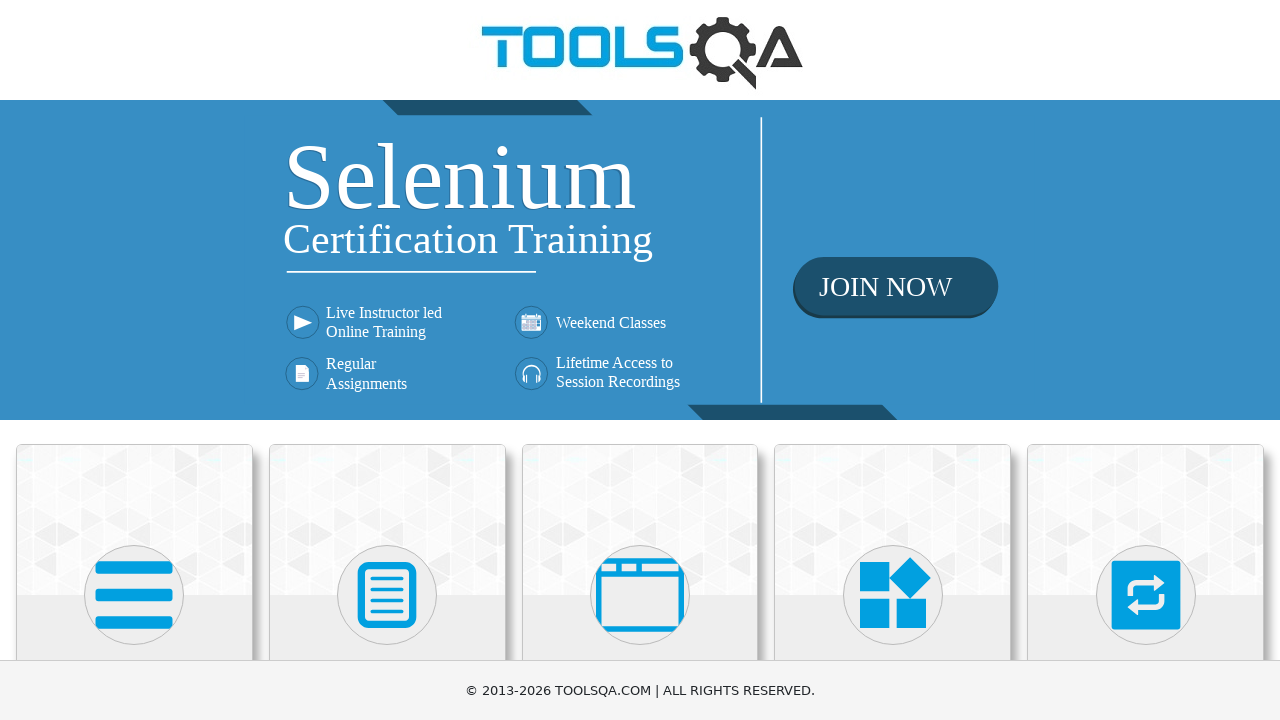

Clicked on Elements card at (134, 520) on //*[@Class="card mt-4 top-card"]
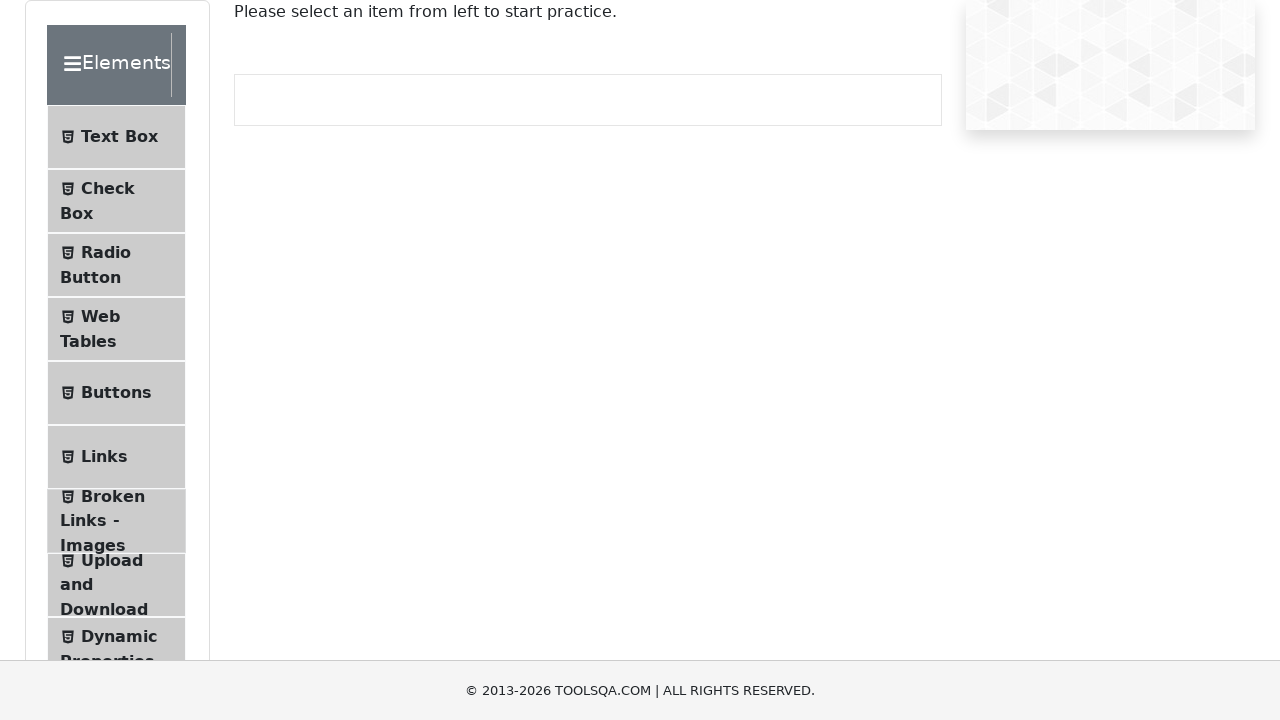

Clicked on Text Box menu item at (119, 137) on xpath=//*[contains(text(),'Text Box')]
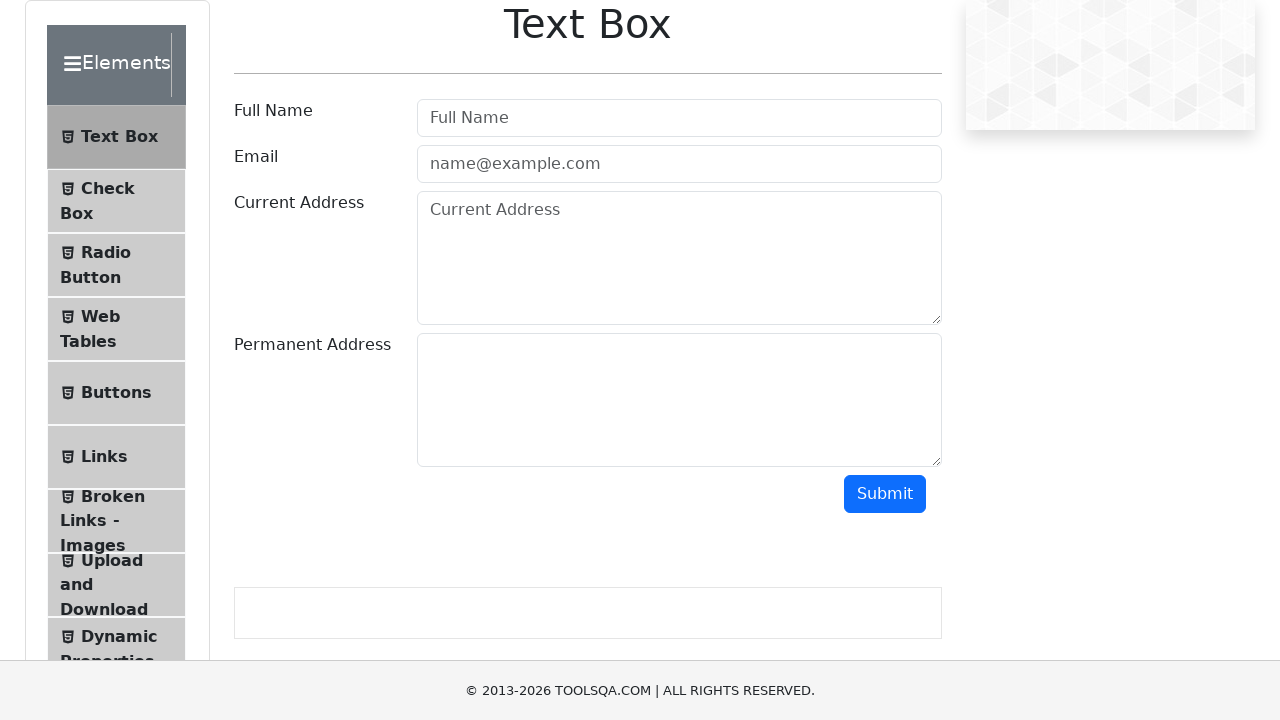

Filled email field with 'test@gmail.com' on #userEmail
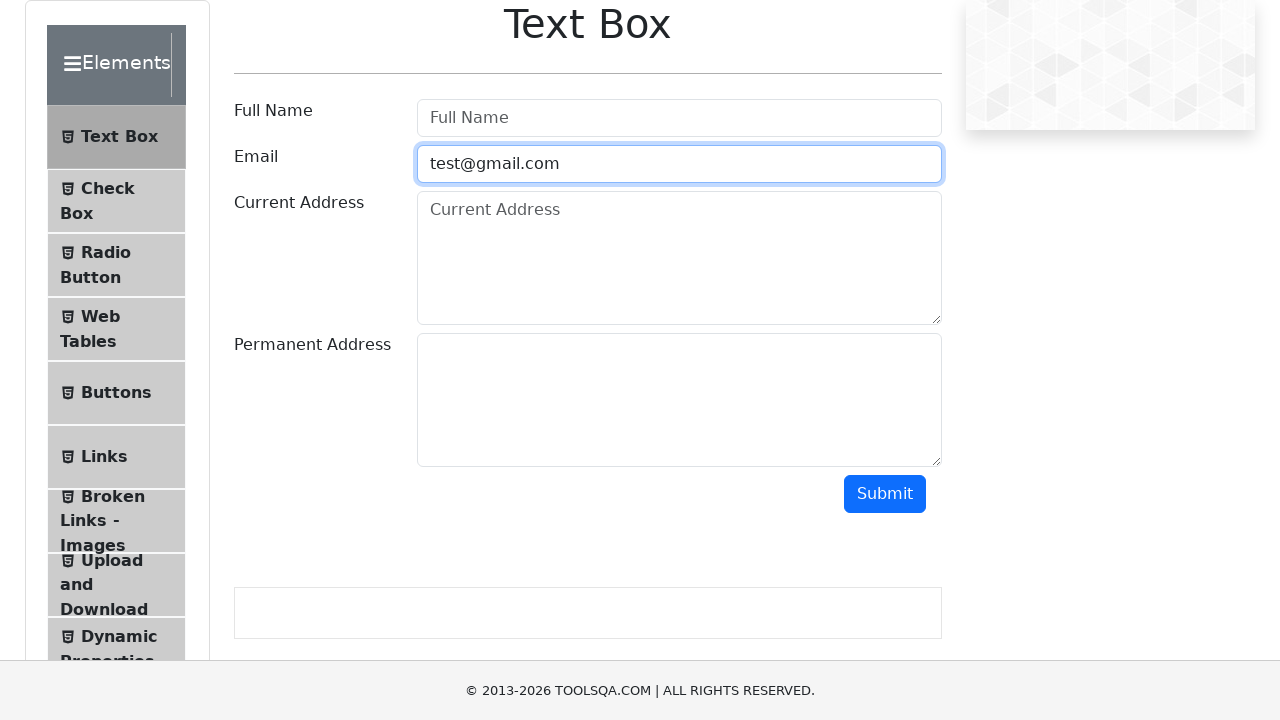

Clicked submit button to submit the form at (885, 494) on #submit
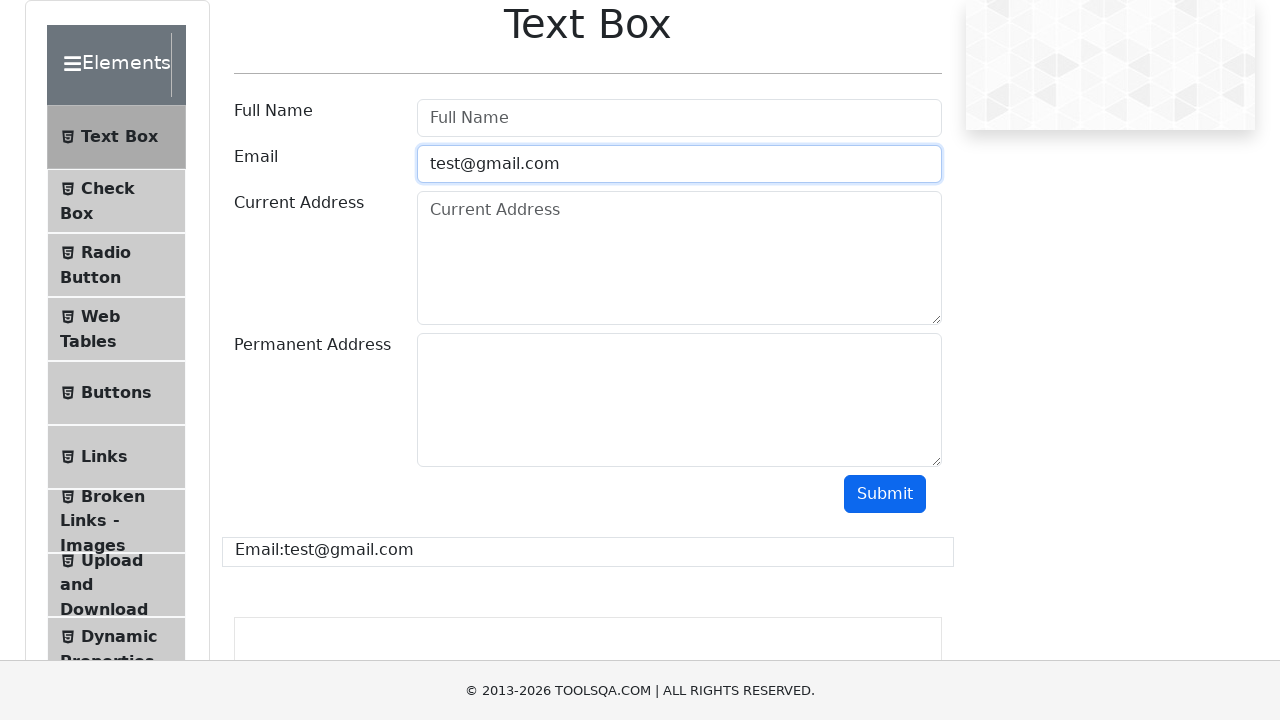

Waited for email result to appear and verified
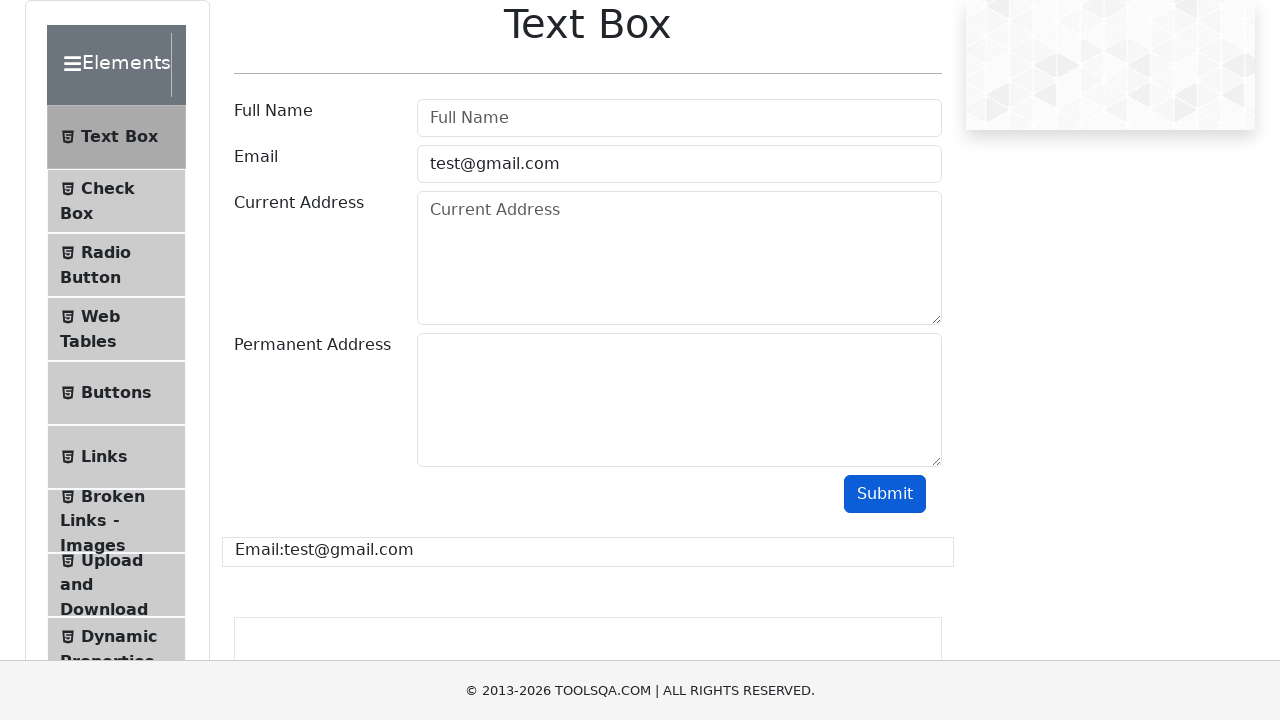

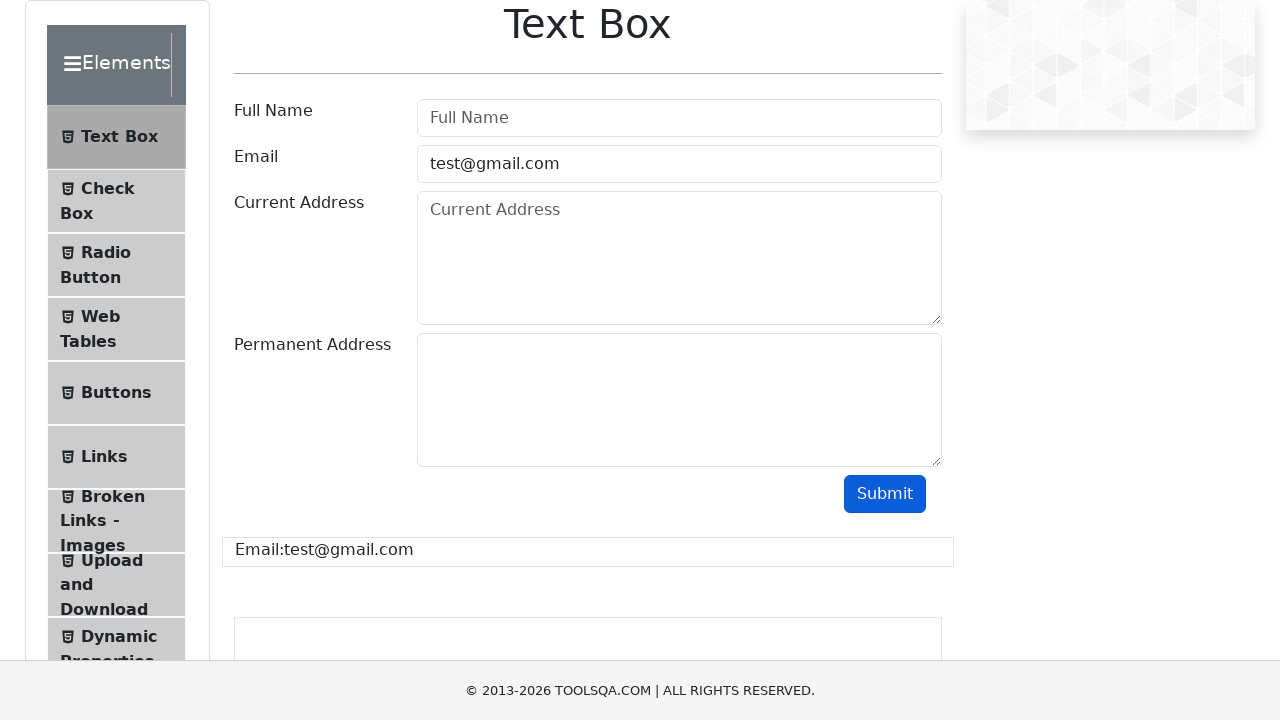